Tests dynamic control functionality by verifying a textbox is initially disabled, clicking enable button, and confirming the textbox becomes enabled with success message displayed

Starting URL: https://the-internet.herokuapp.com/dynamic_controls

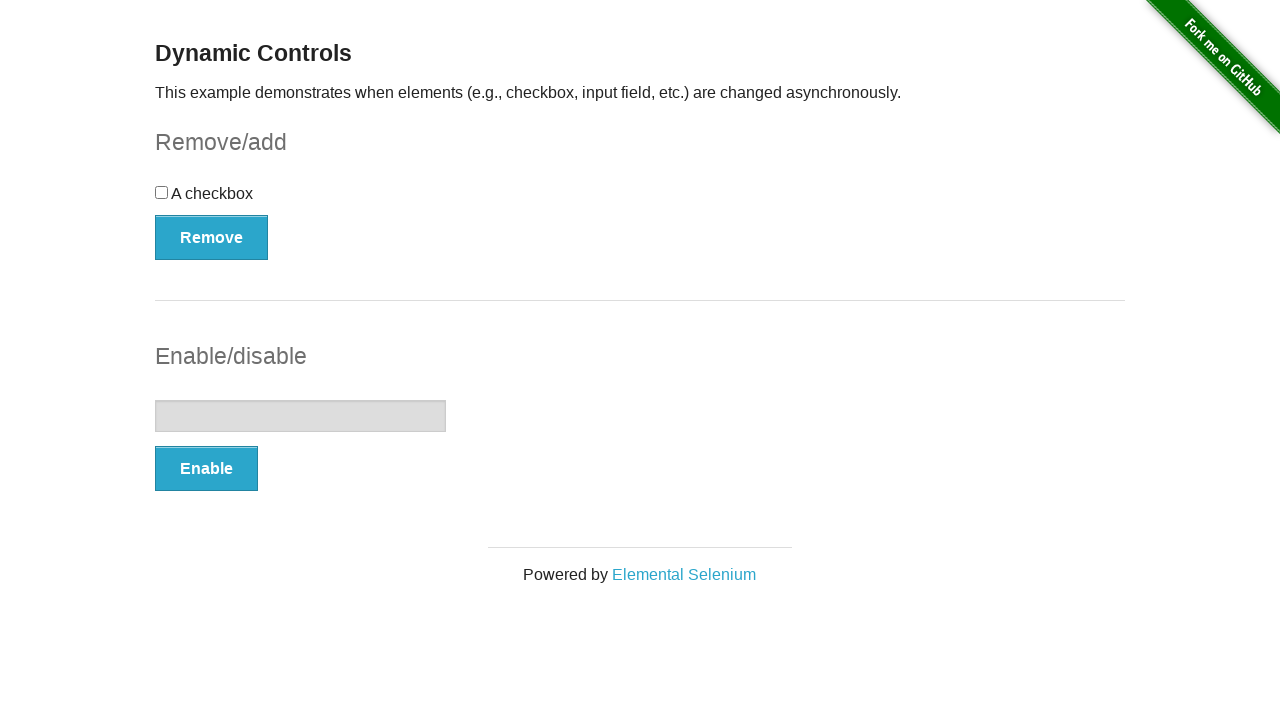

Navigated to dynamic controls page
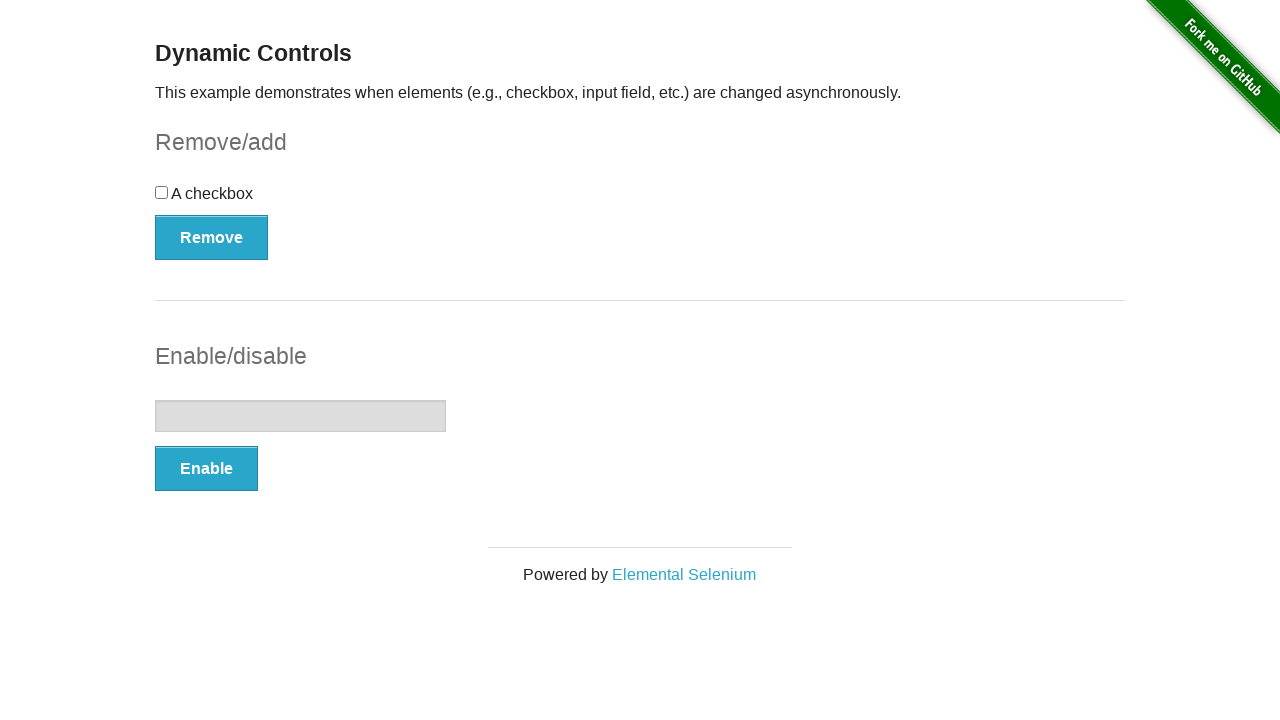

Located textbox element
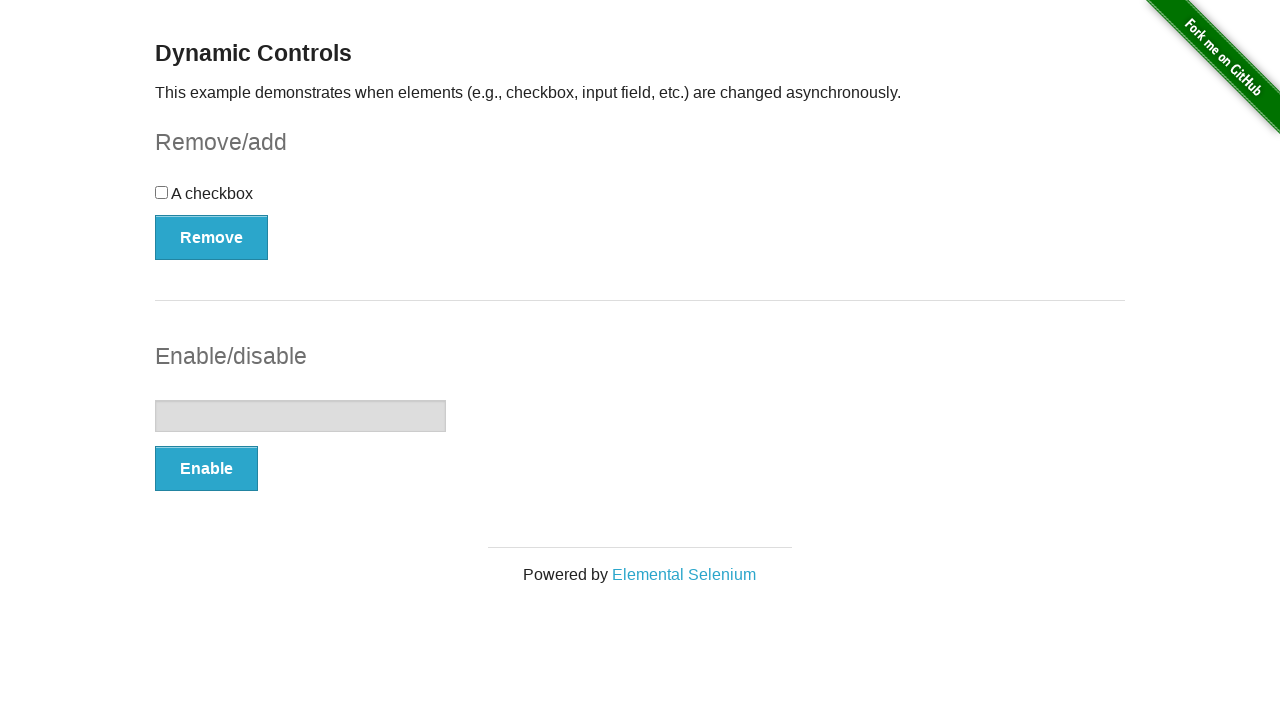

Verified textbox is initially disabled
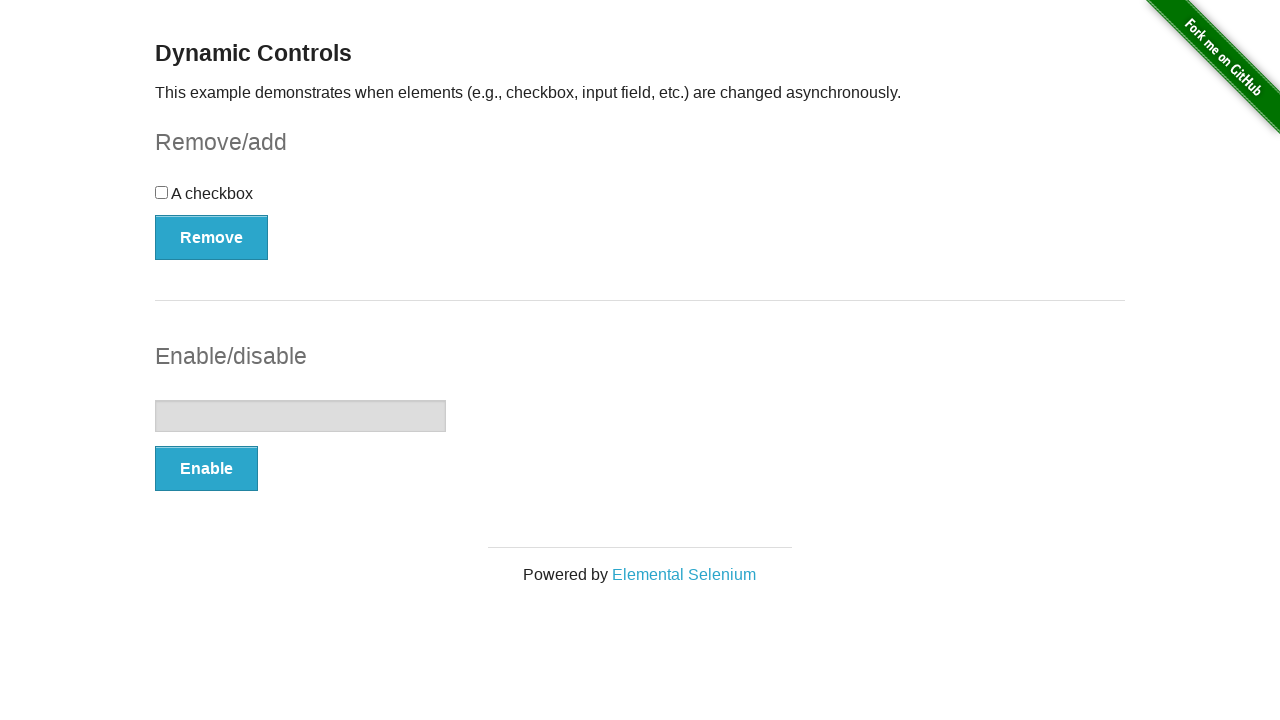

Clicked Enable button at (206, 469) on (//form/button[@type='button'])[2]
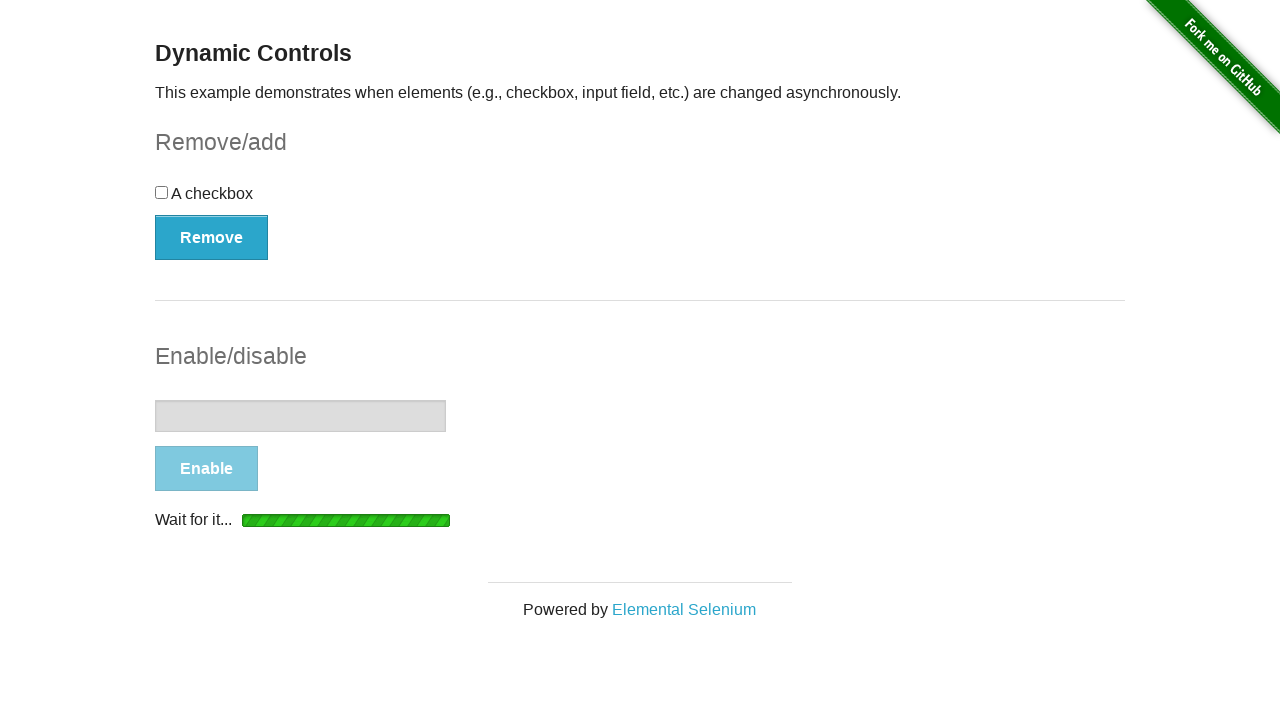

Waited for textbox to become enabled
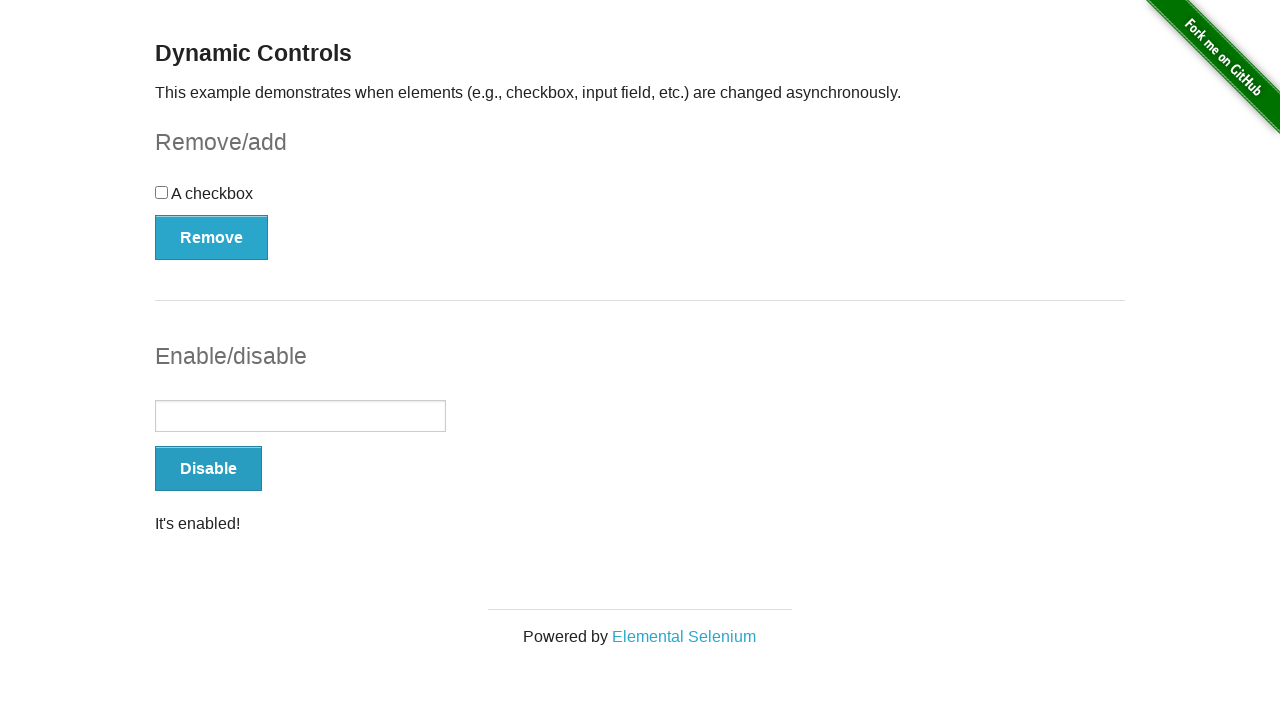

Located enable success message
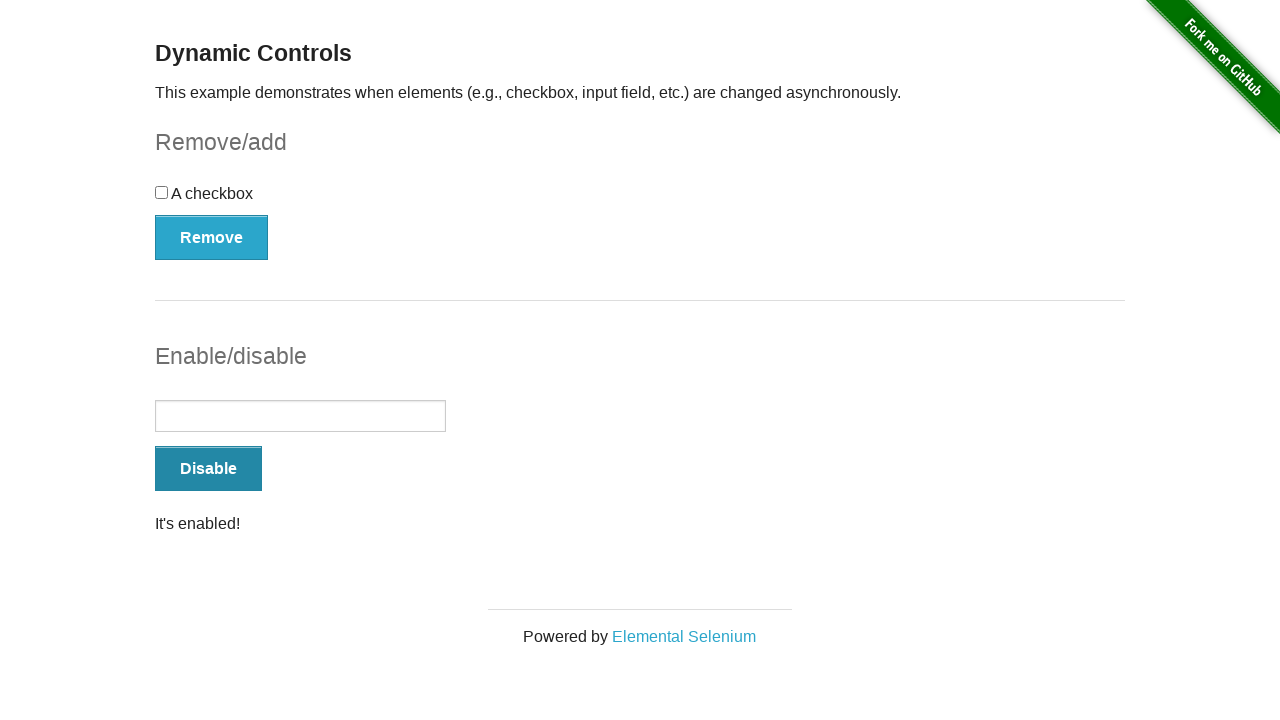

Verified 'It's enabled!' message is visible
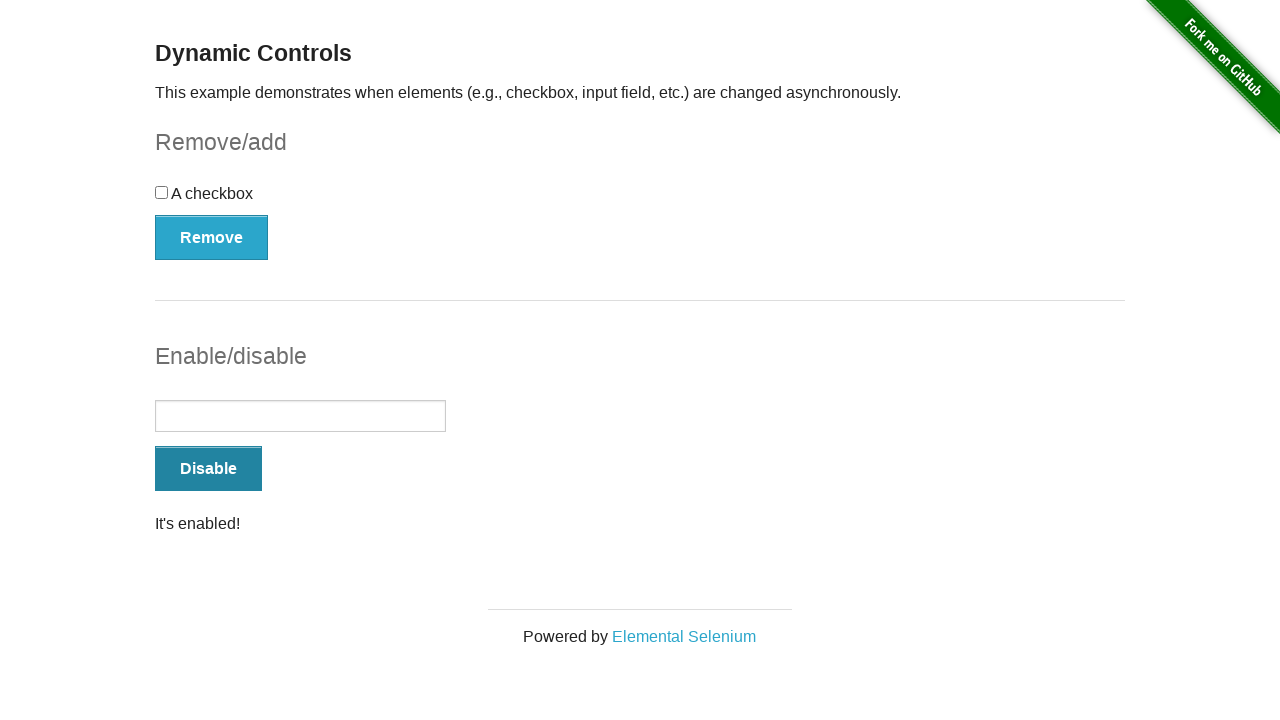

Verified textbox is now enabled
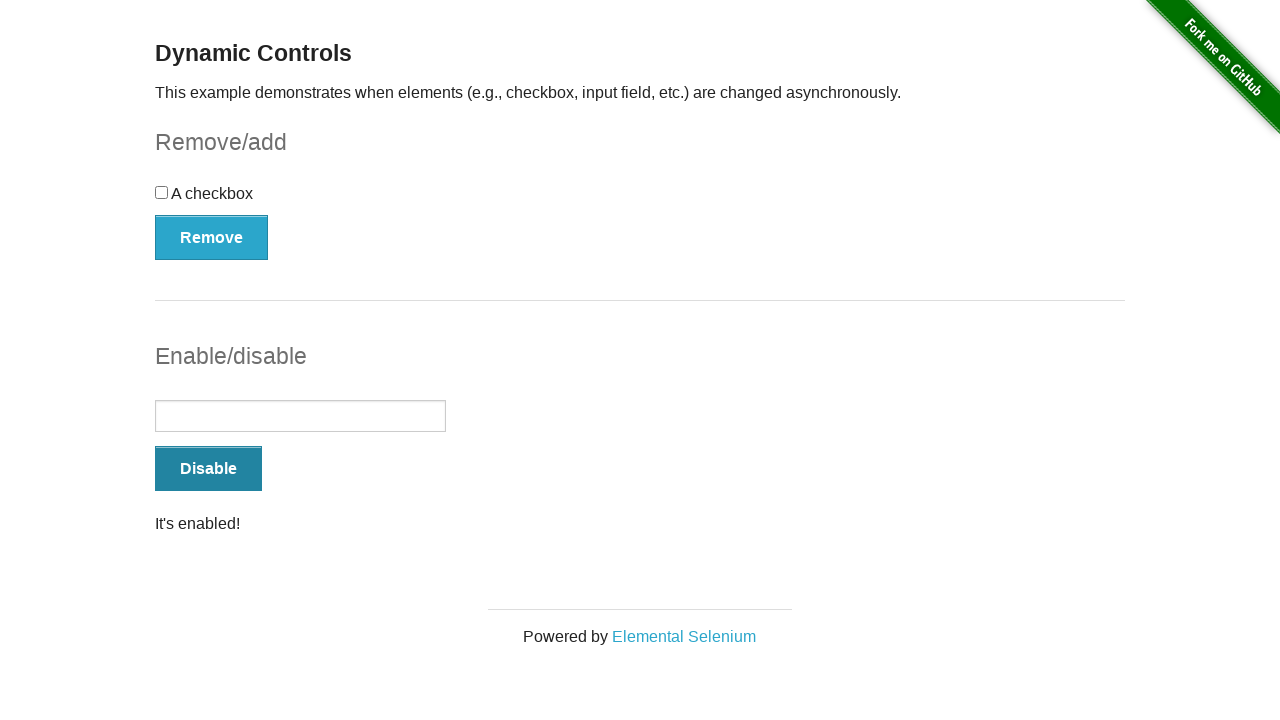

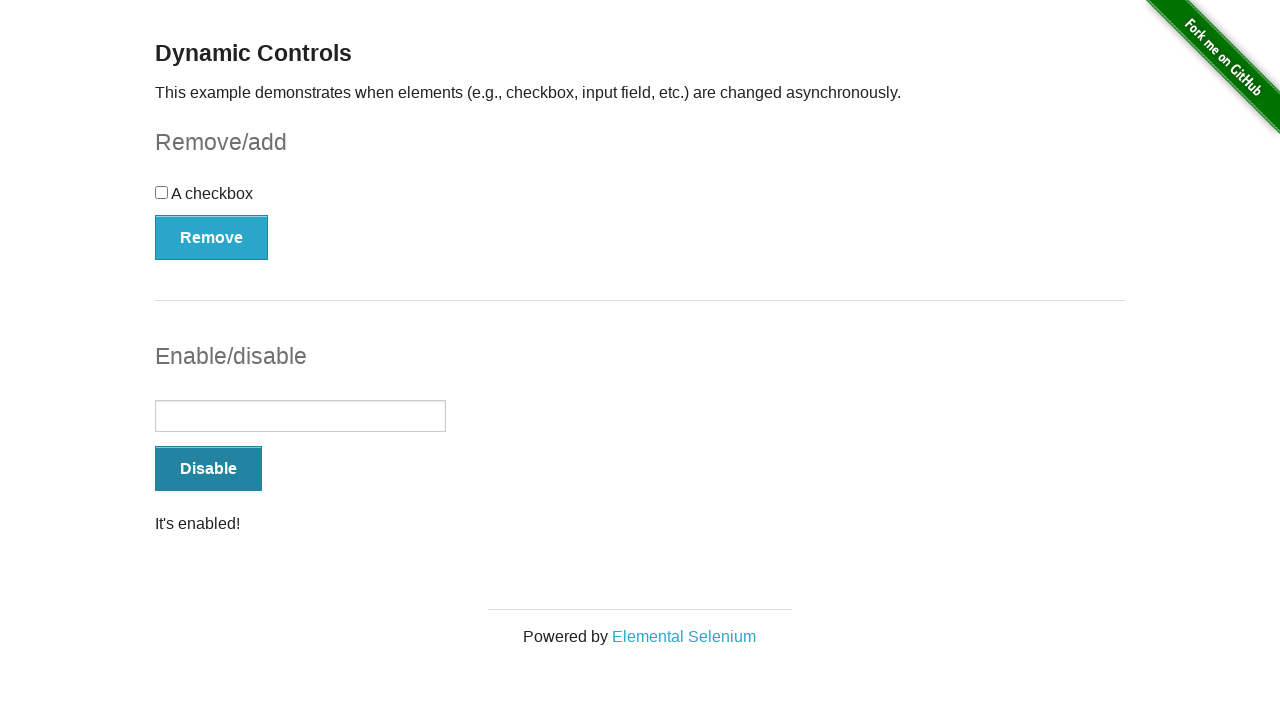